Tests that a button which appears after a loading delay can be clicked successfully

Starting URL: http://www.uitestingplayground.com/loaddelay

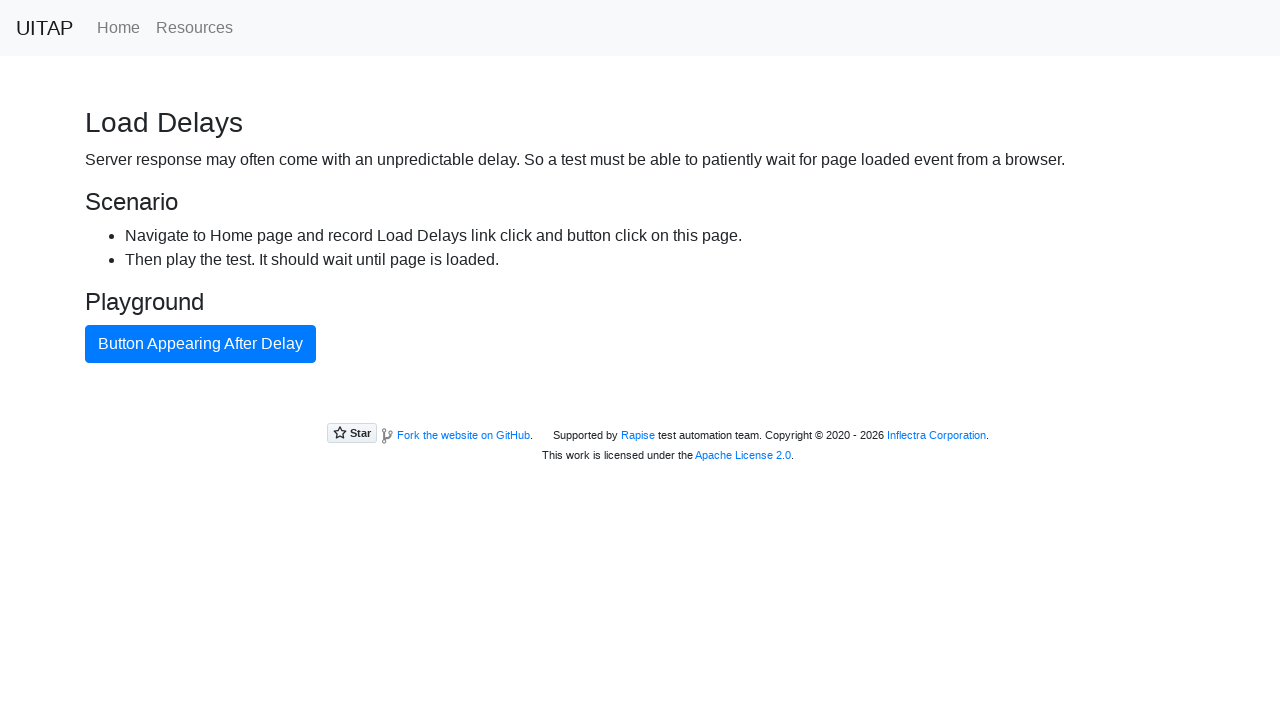

Page loaded with domcontentloaded state
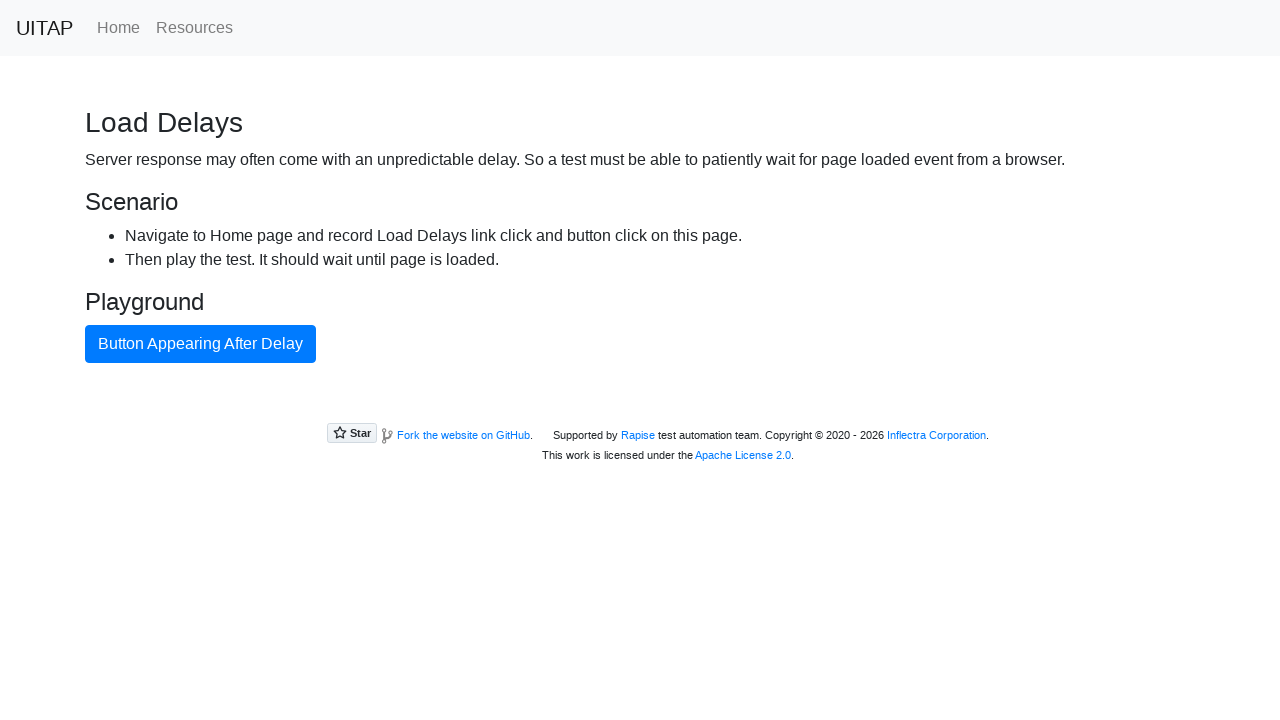

Located button element with class btn-primary
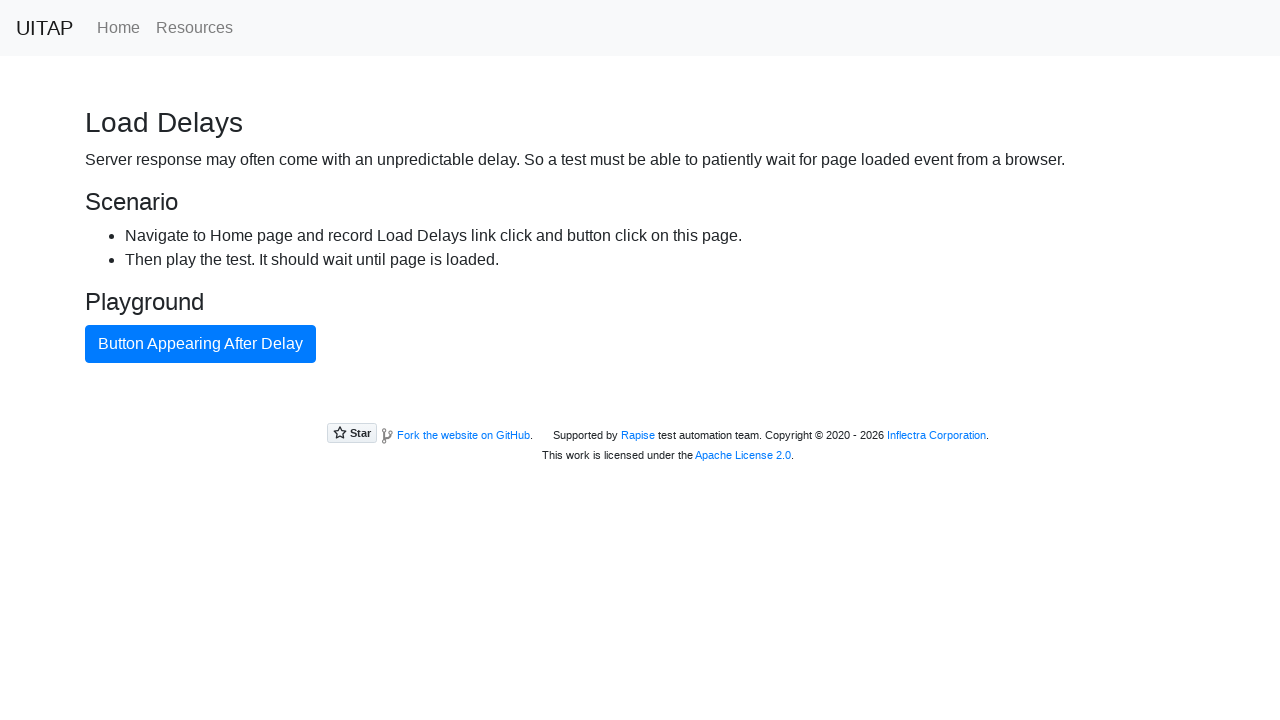

Button became visible after loading delay
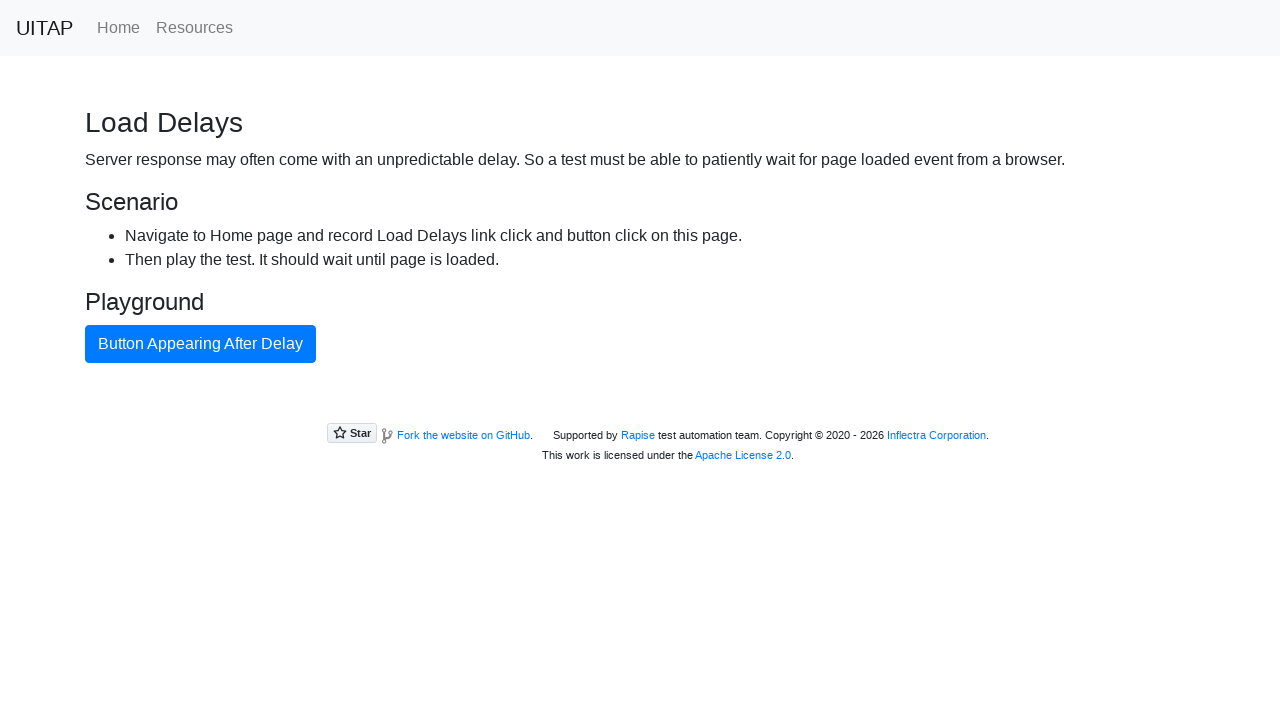

Clicked the delayed button at (200, 344) on button.btn-primary
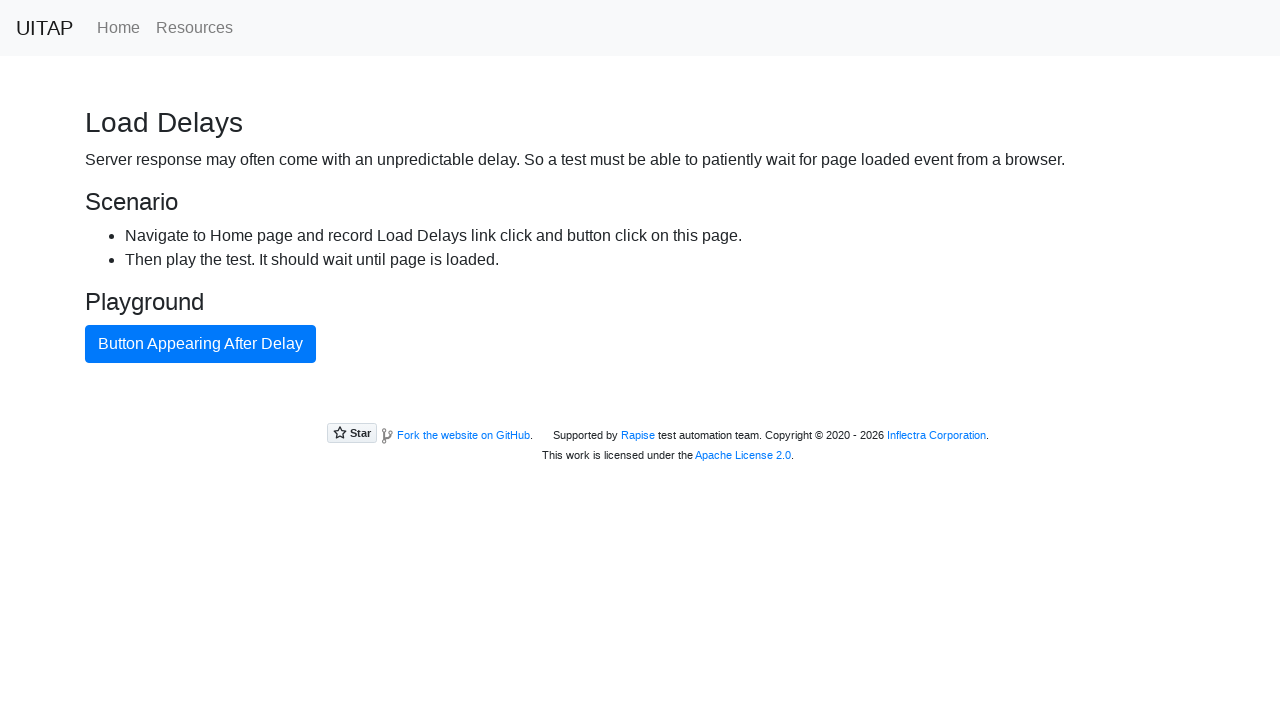

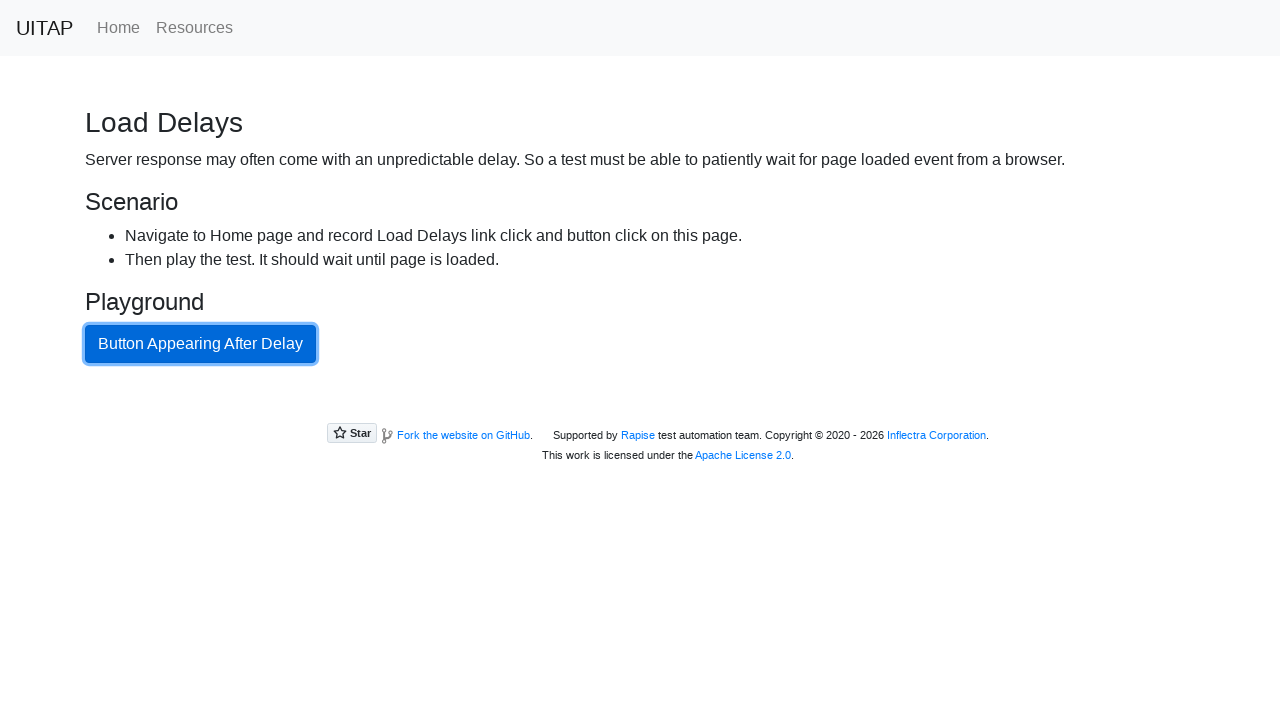